Tests JavaScript alert handling by clicking through different types of alerts (simple alert, confirm dialog, and prompt dialog) and interacting with each appropriately

Starting URL: https://the-internet.herokuapp.com

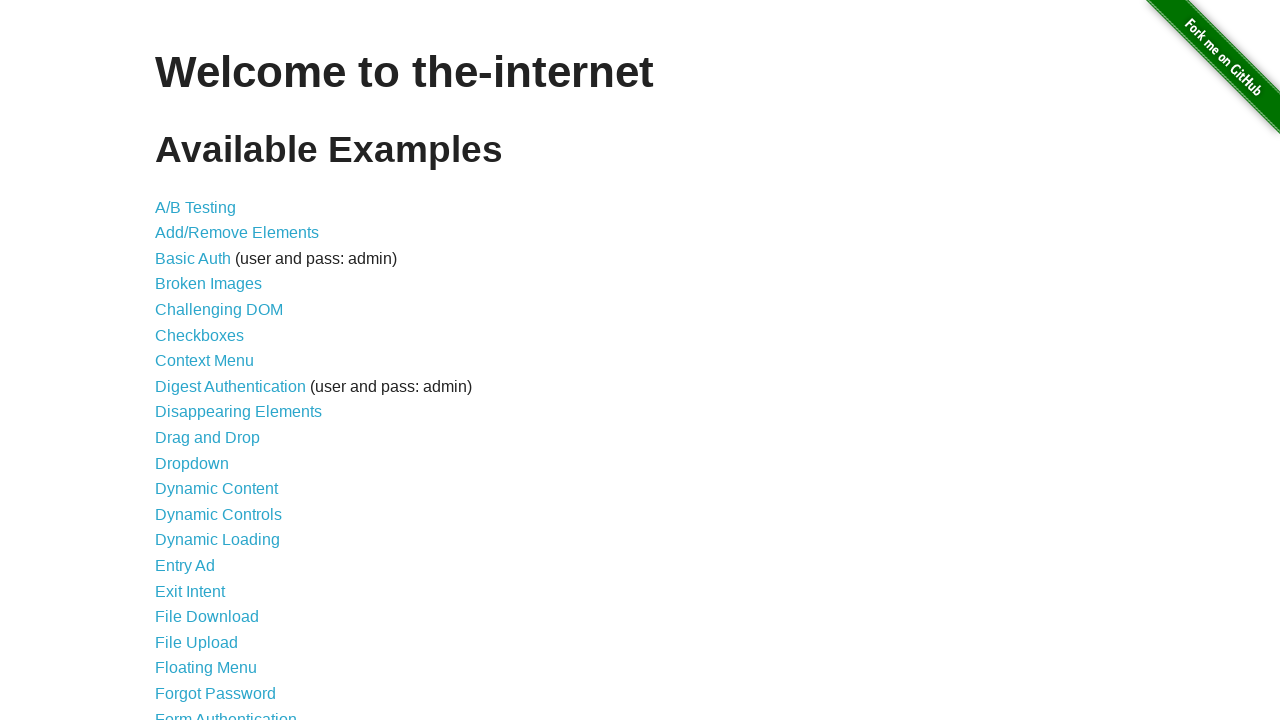

Clicked on JavaScript Alerts link at (214, 361) on text=JavaScript Alerts
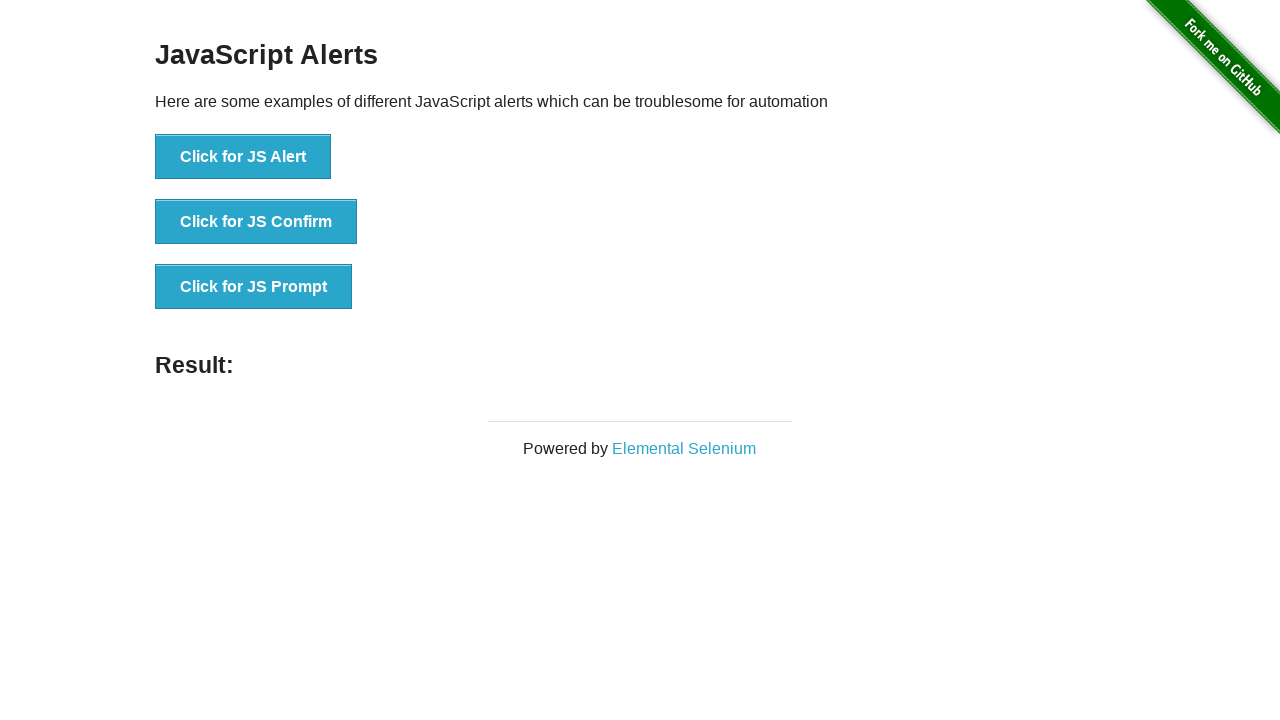

Clicked the first alert button at (243, 157) on css=div div div ul li button
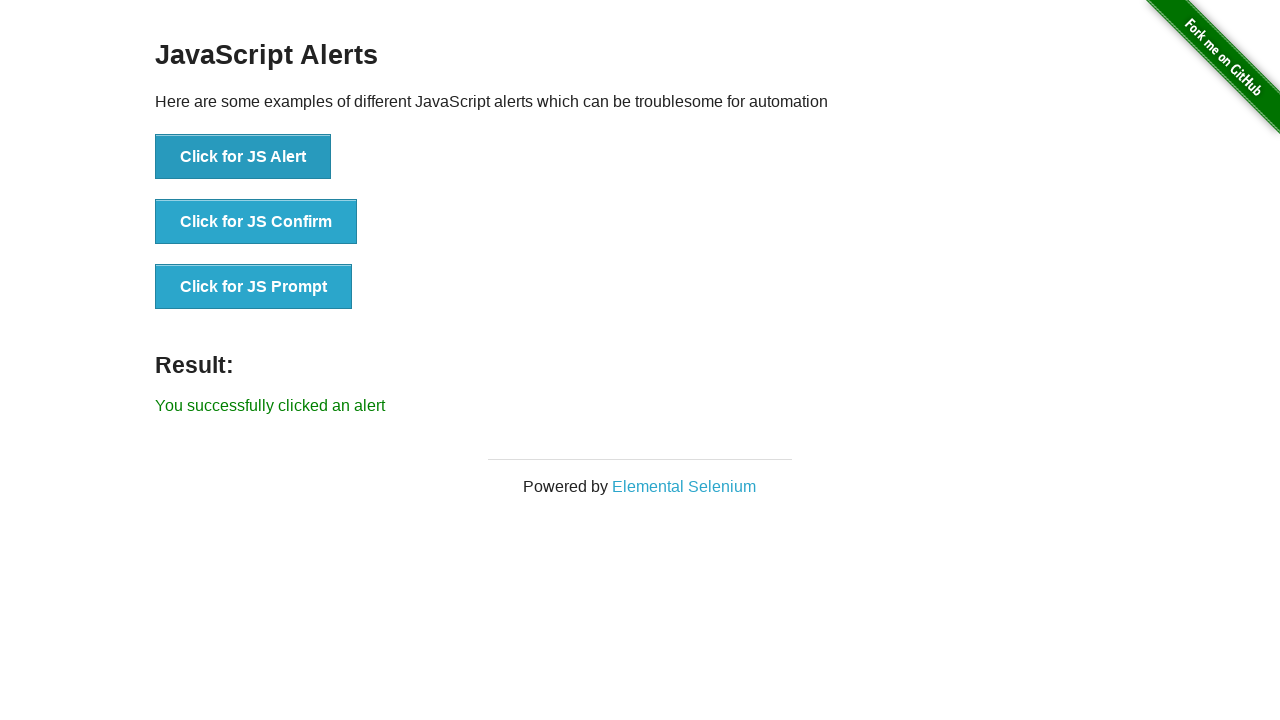

Set up dialog handler and clicked first alert button to trigger simple alert at (243, 157) on css=div div div ul li button
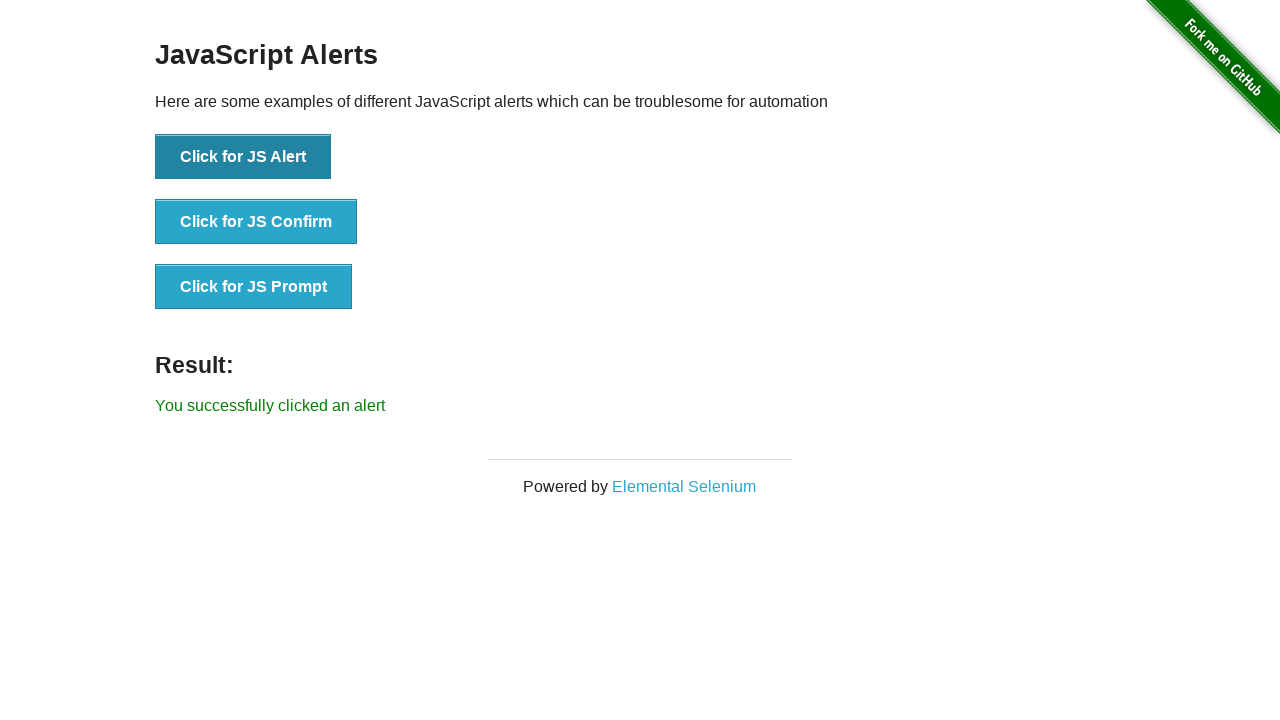

Simple alert result appeared
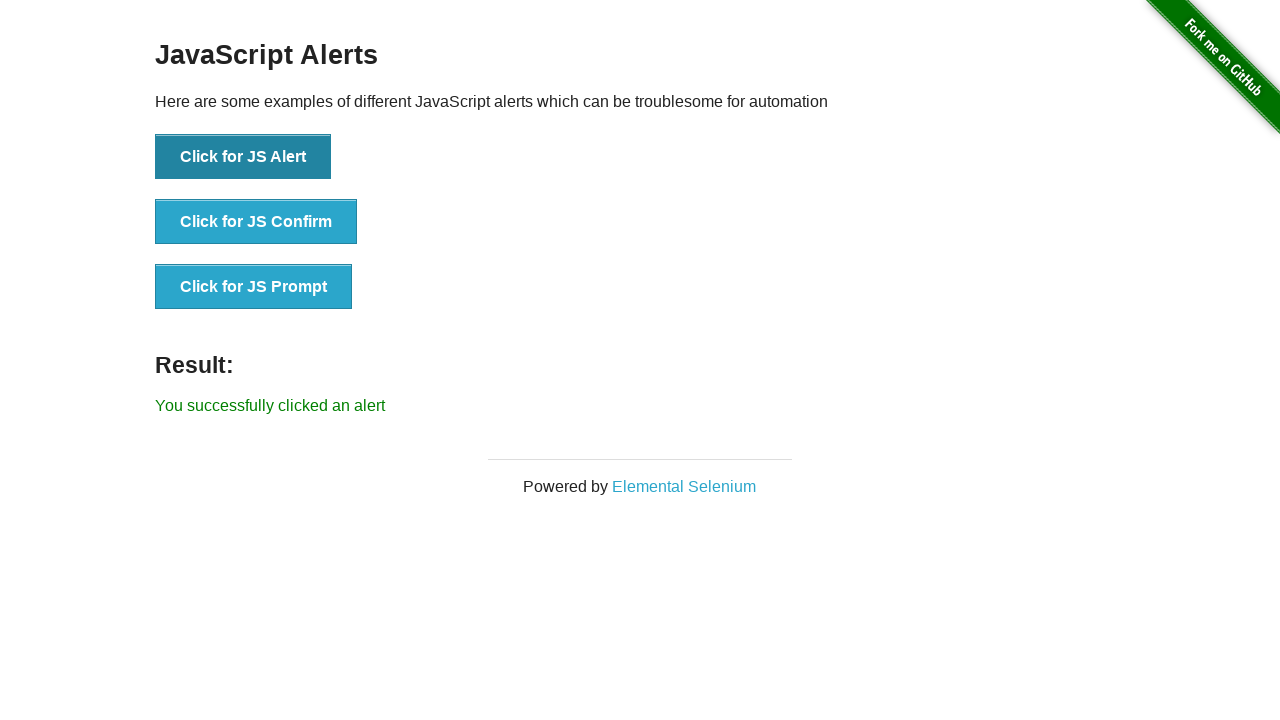

Clicked the second alert button at (256, 222) on css=div div div ul li:nth-child(2) button
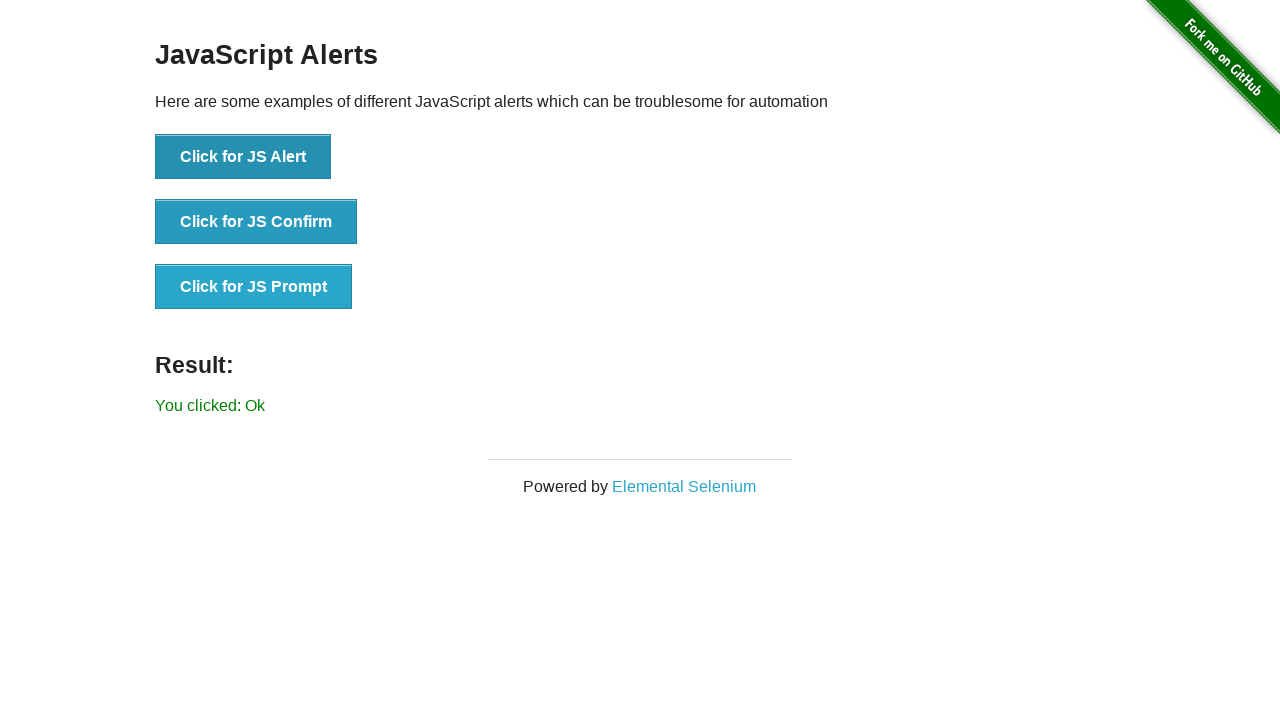

Set up dialog handler to dismiss and clicked second alert button to trigger confirm dialog at (256, 222) on css=div div div ul li:nth-child(2) button
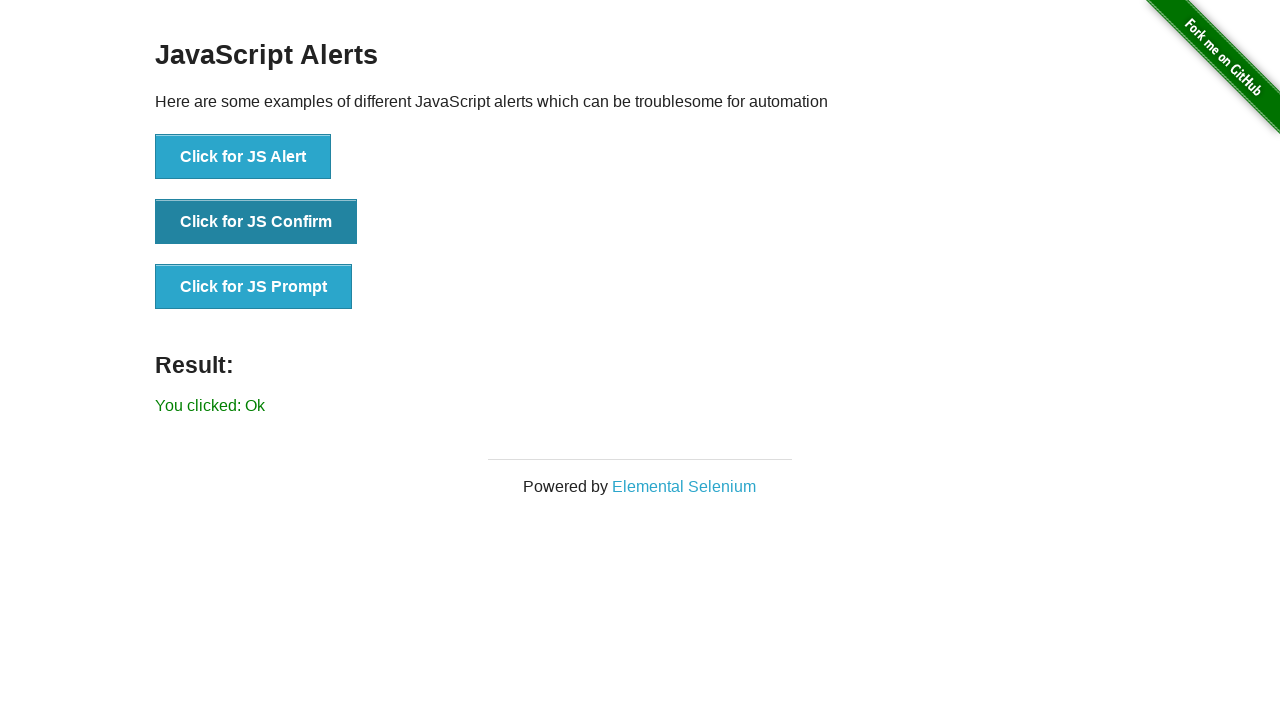

Confirm dialog result appeared after dismissing
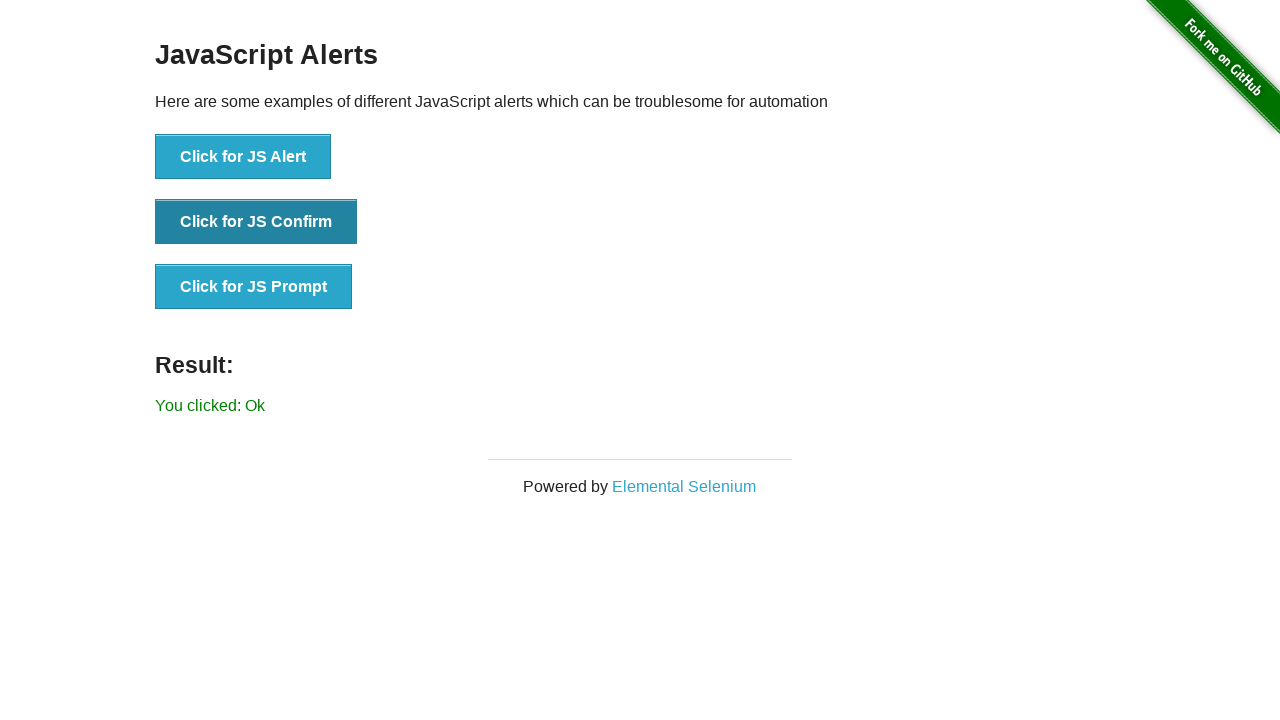

Clicked the third alert button at (254, 287) on css=div div div ul li:nth-child(3) button
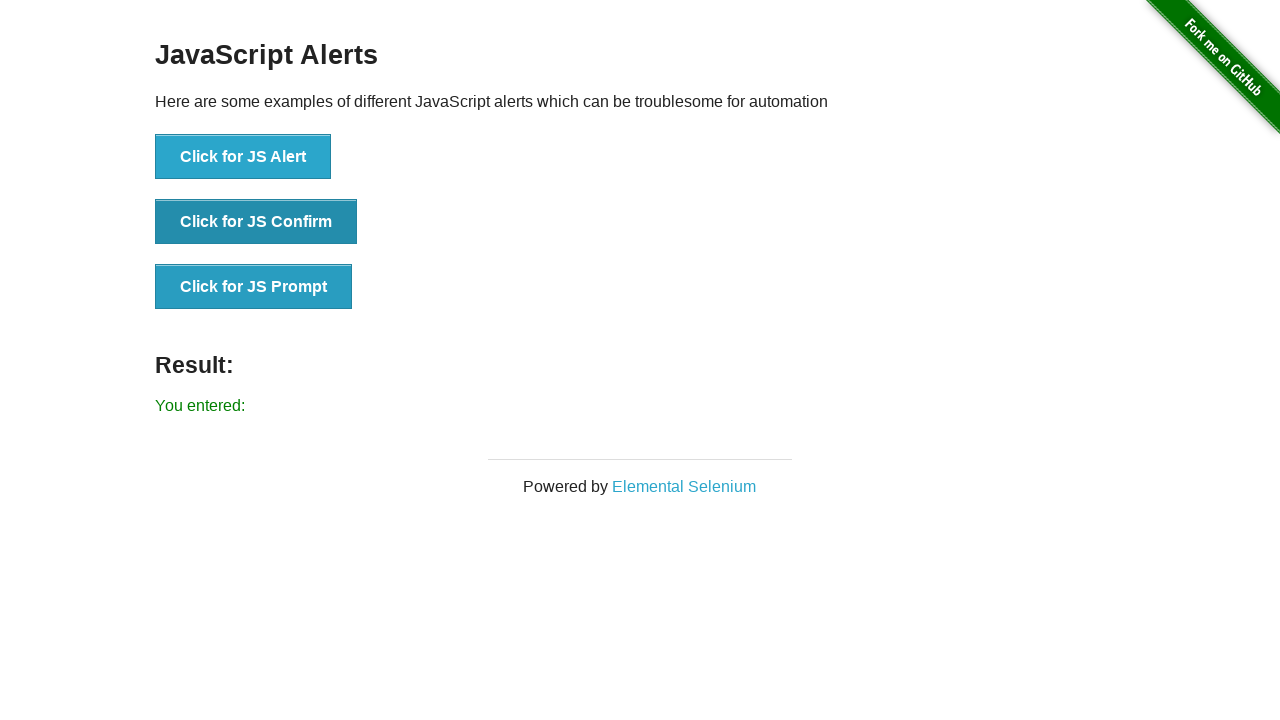

Set up dialog handler to accept with text and clicked third alert button to trigger prompt dialog at (254, 287) on css=div div div ul li:nth-child(3) button
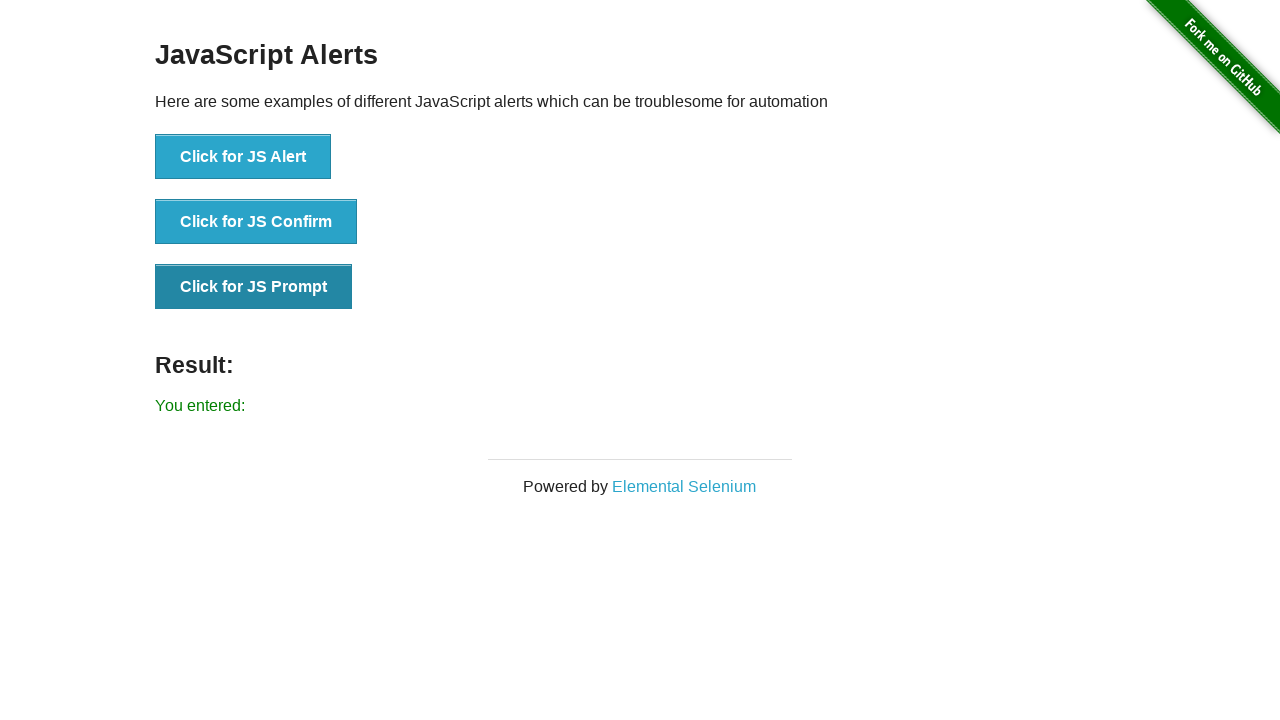

Prompt dialog result appeared after entering text
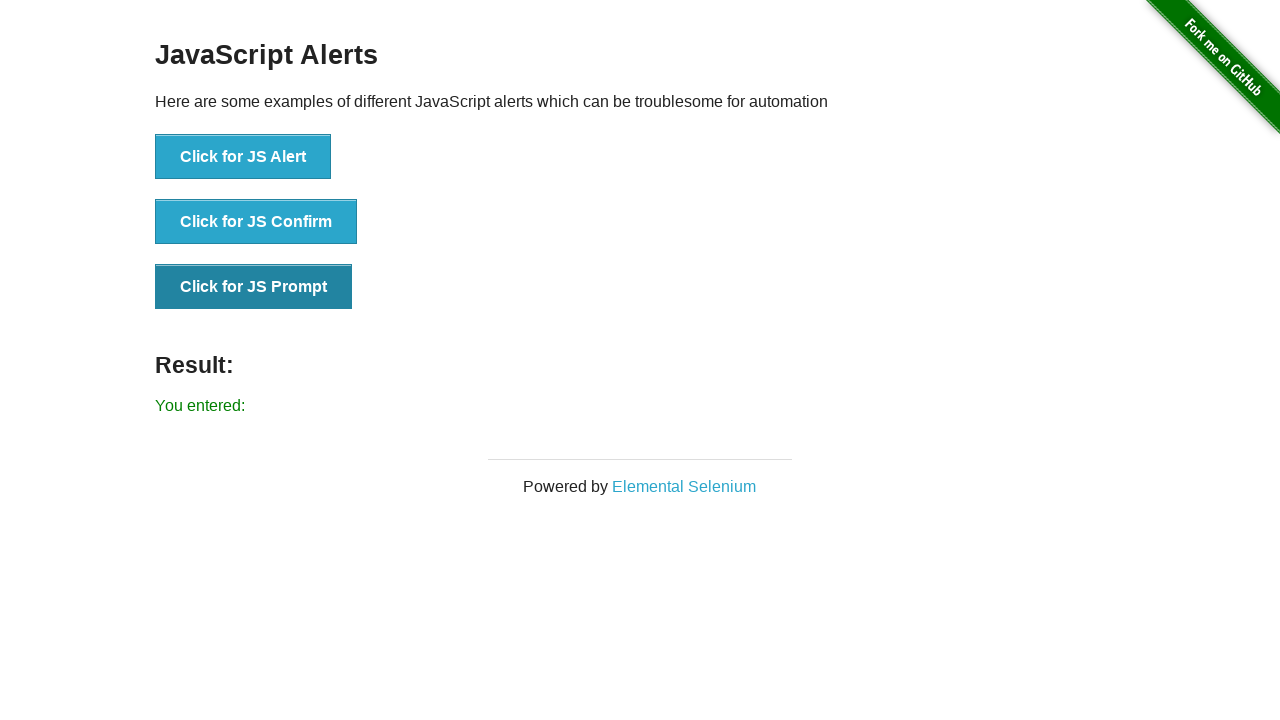

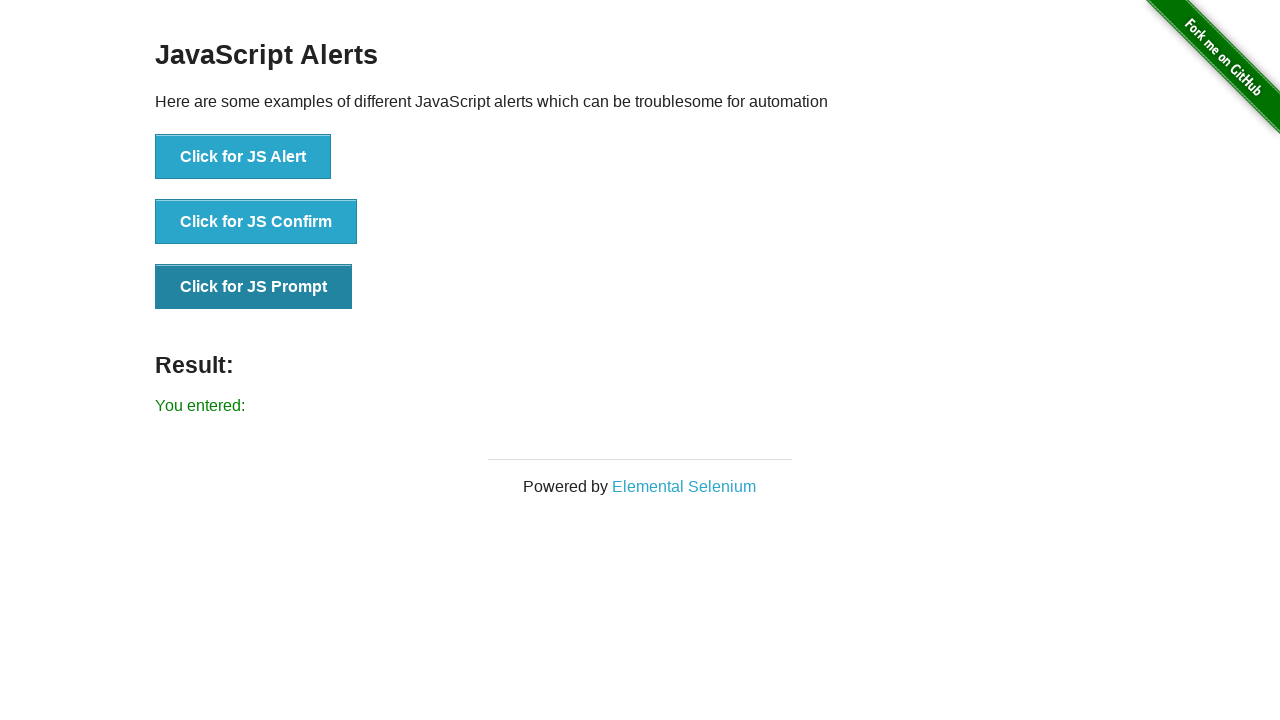